Tests drag and drop functionality on the jQuery UI droppable demo page by dragging an element onto a drop target within an iframe, then searches on the main page

Starting URL: https://jqueryui.com/droppable/

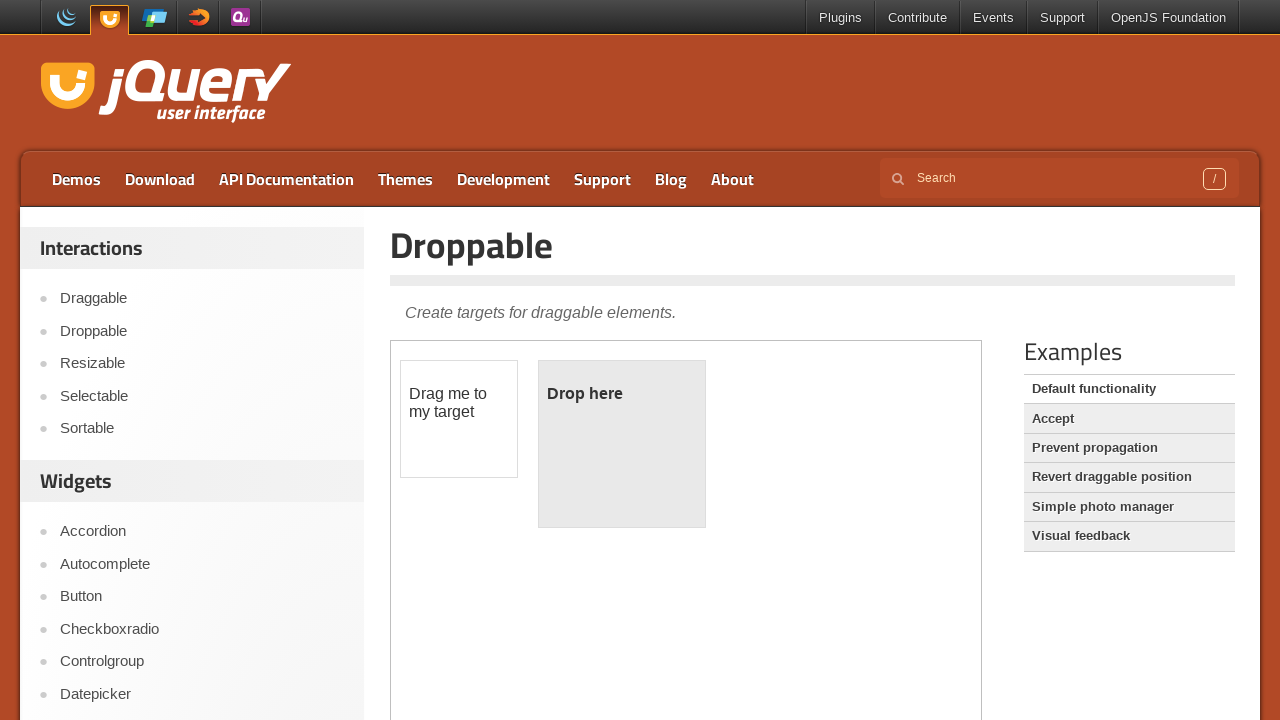

Located iframe with demo-frame class
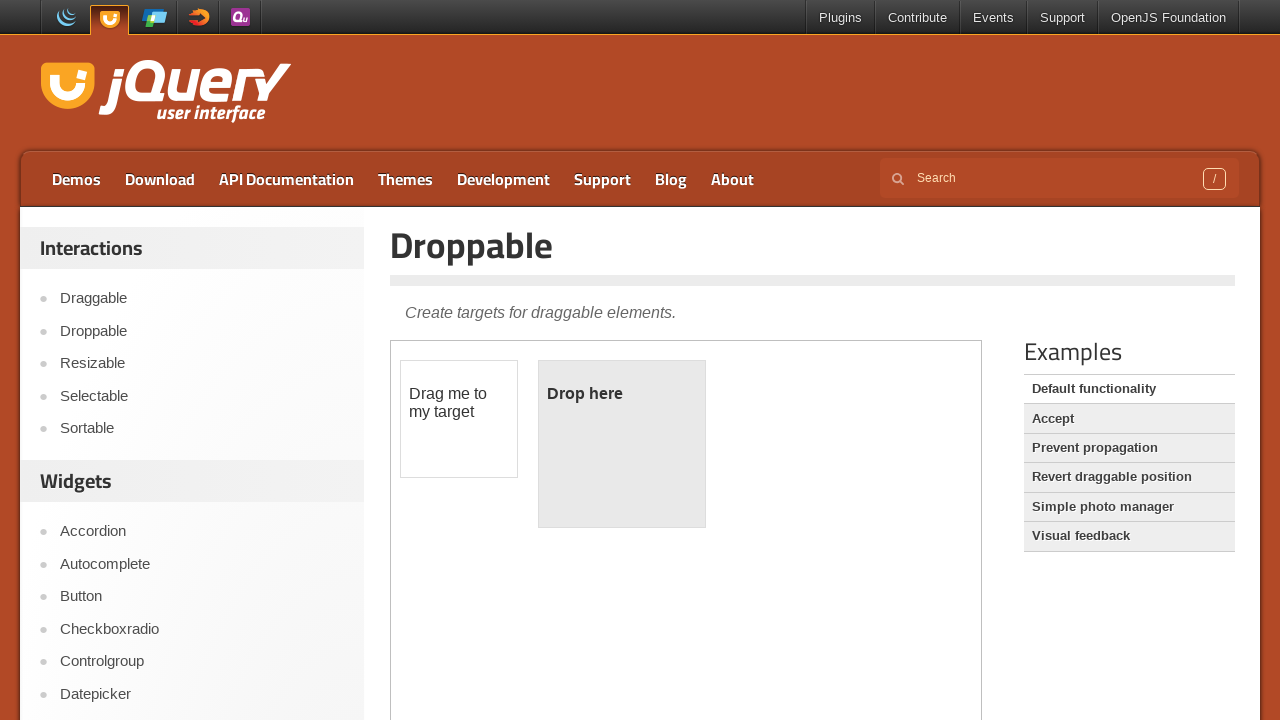

Clicked draggable element within iframe at (459, 419) on iframe.demo-frame >> internal:control=enter-frame >> #draggable
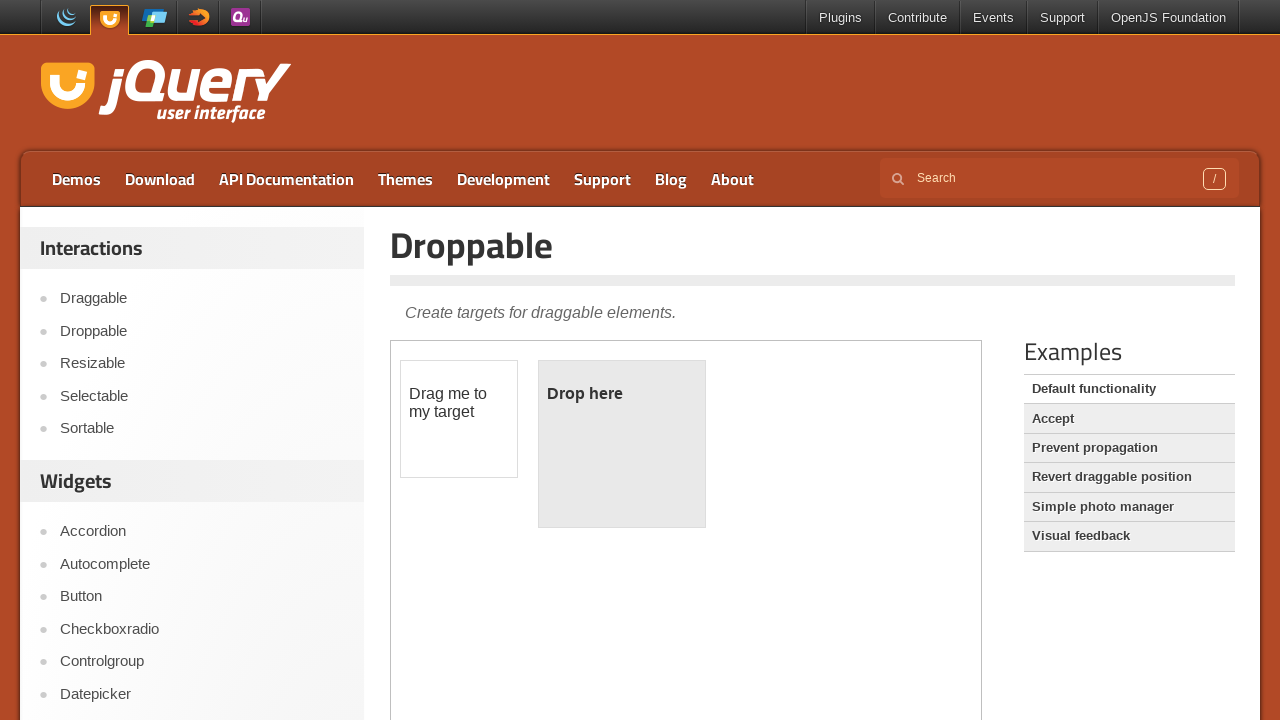

Located draggable source element
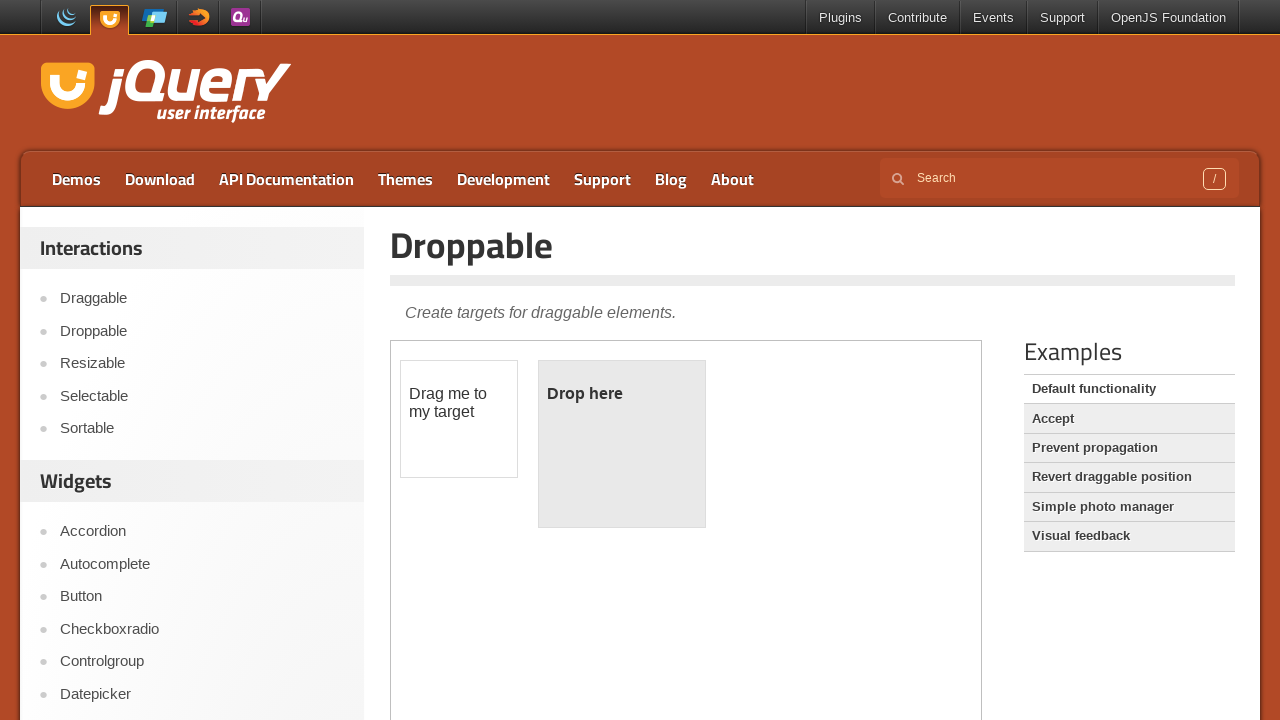

Located droppable target element
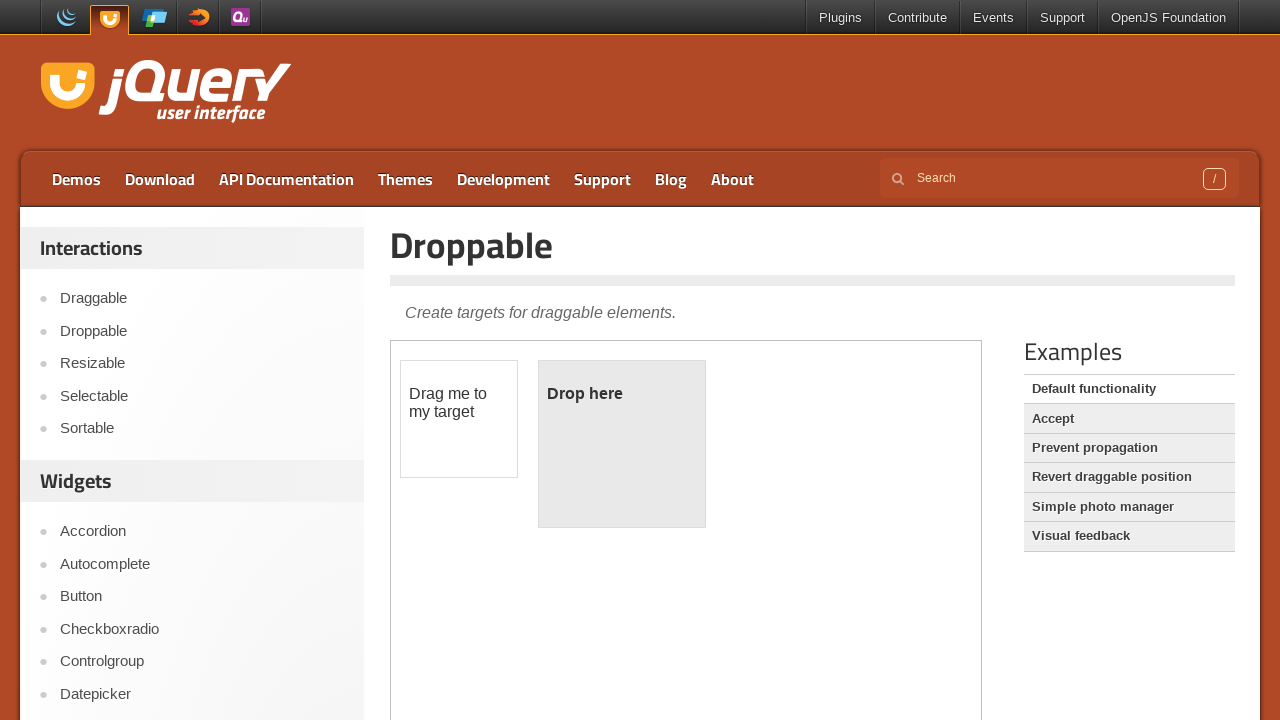

Dragged element onto drop target within iframe at (622, 444)
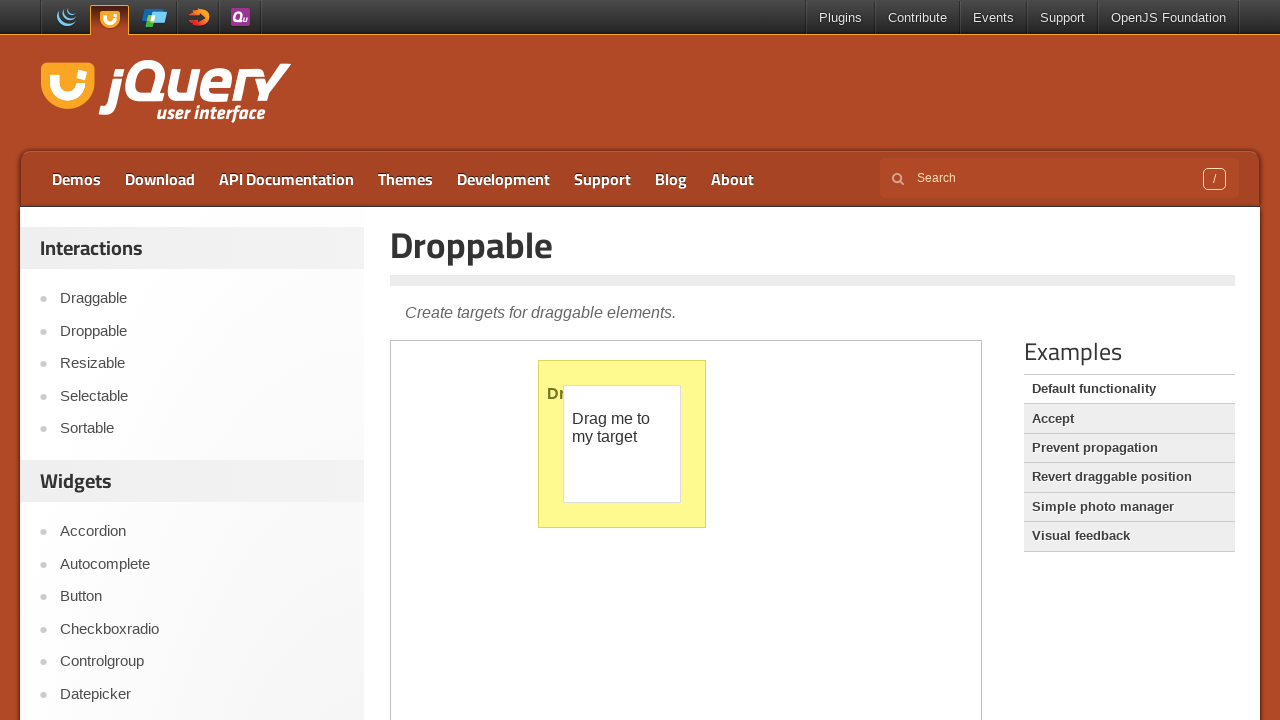

Filled search field with 'selenium testing' on main page on input[type='search']
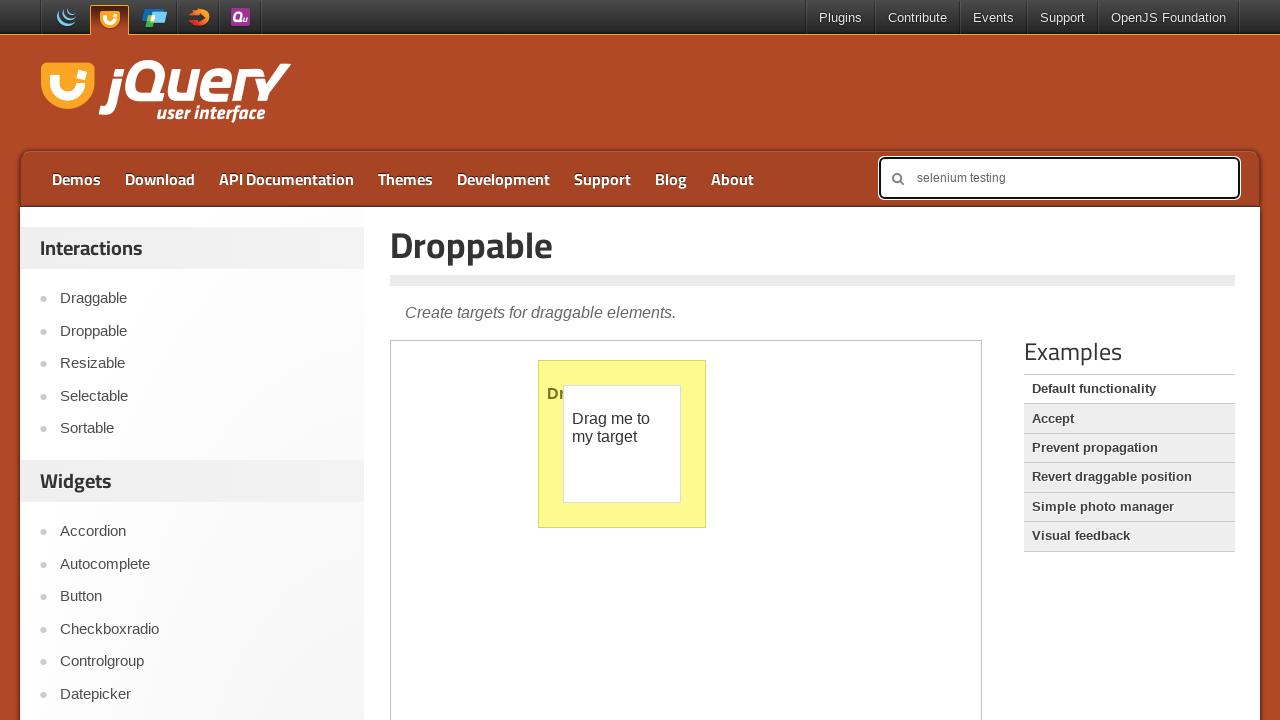

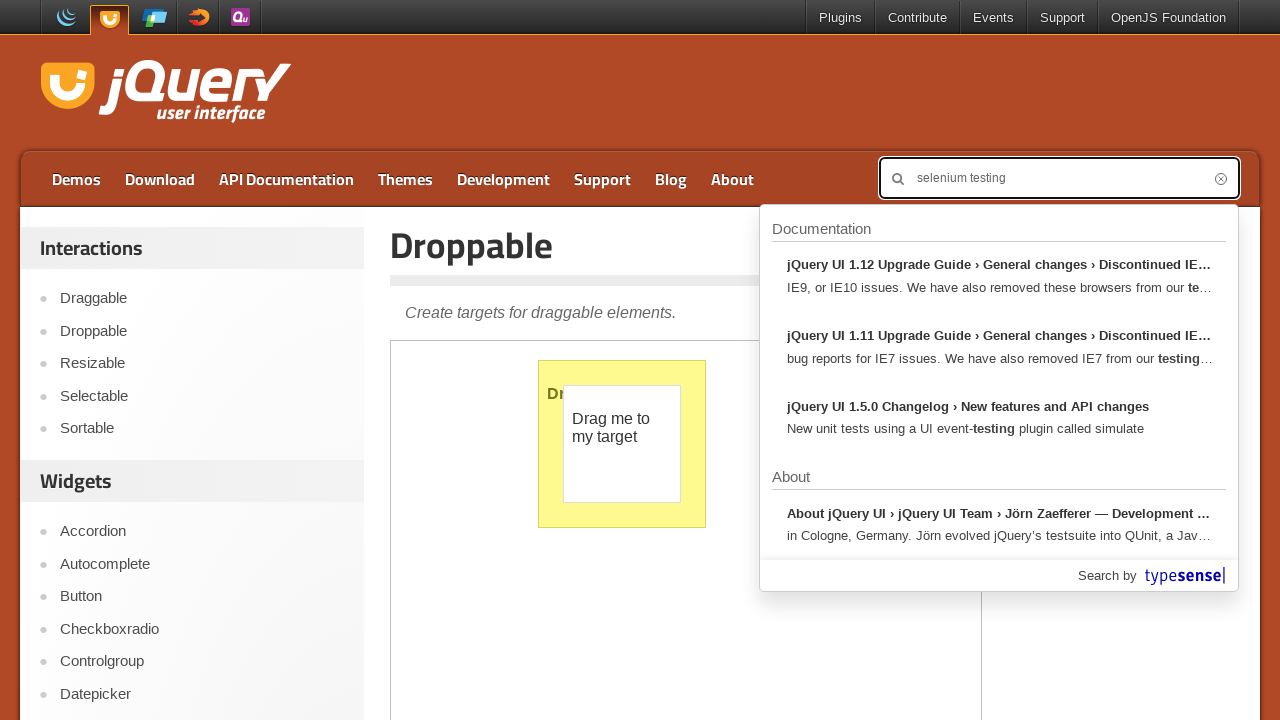